Fills a text box form with random user data including name, email, and addresses, then verifies the confirmation fields are displayed

Starting URL: https://demoqa.com/

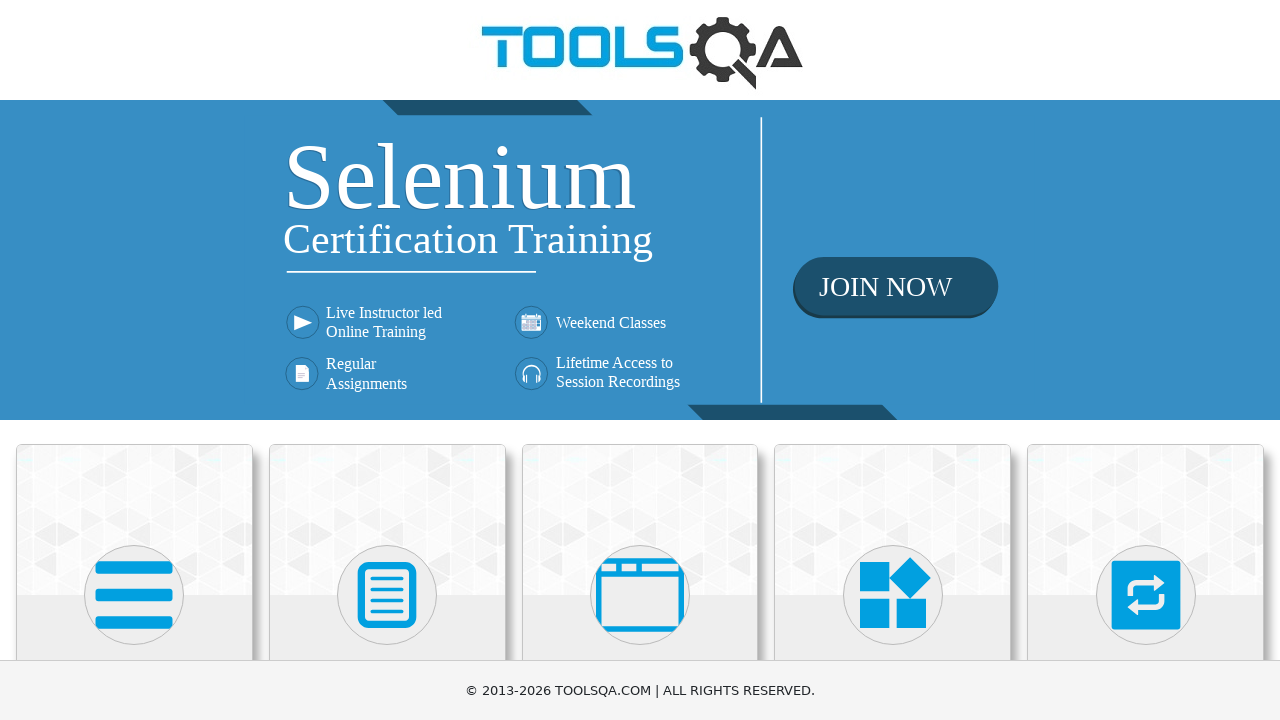

Clicked on Elements card at (134, 360) on text=Elements
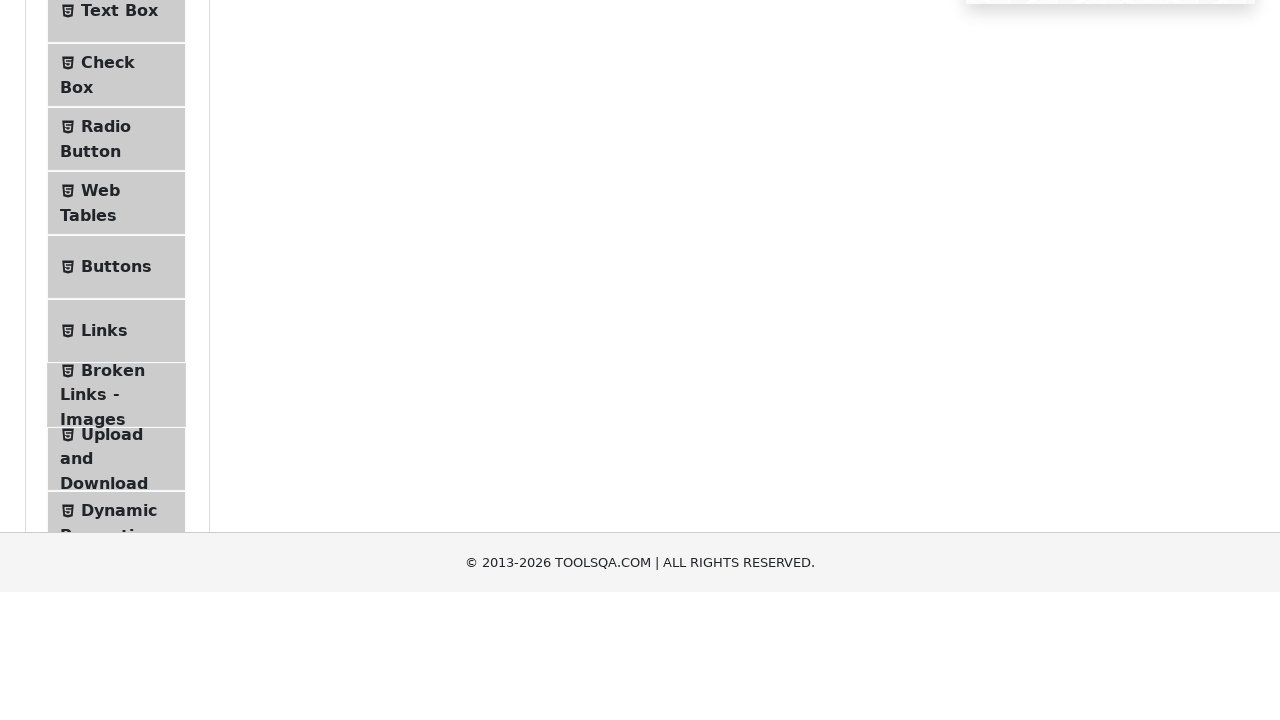

Clicked on Text Box in sidebar at (119, 261) on text=Text Box
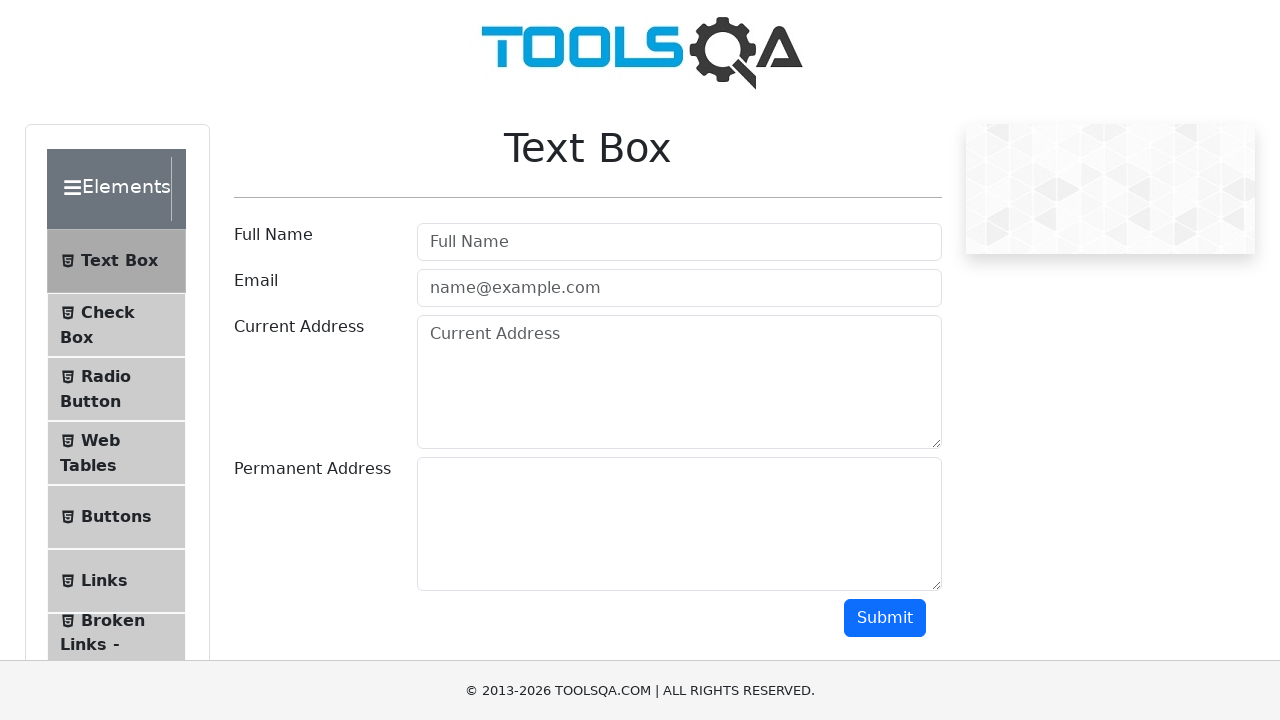

Filled userName field with 'John Brown' on #userName
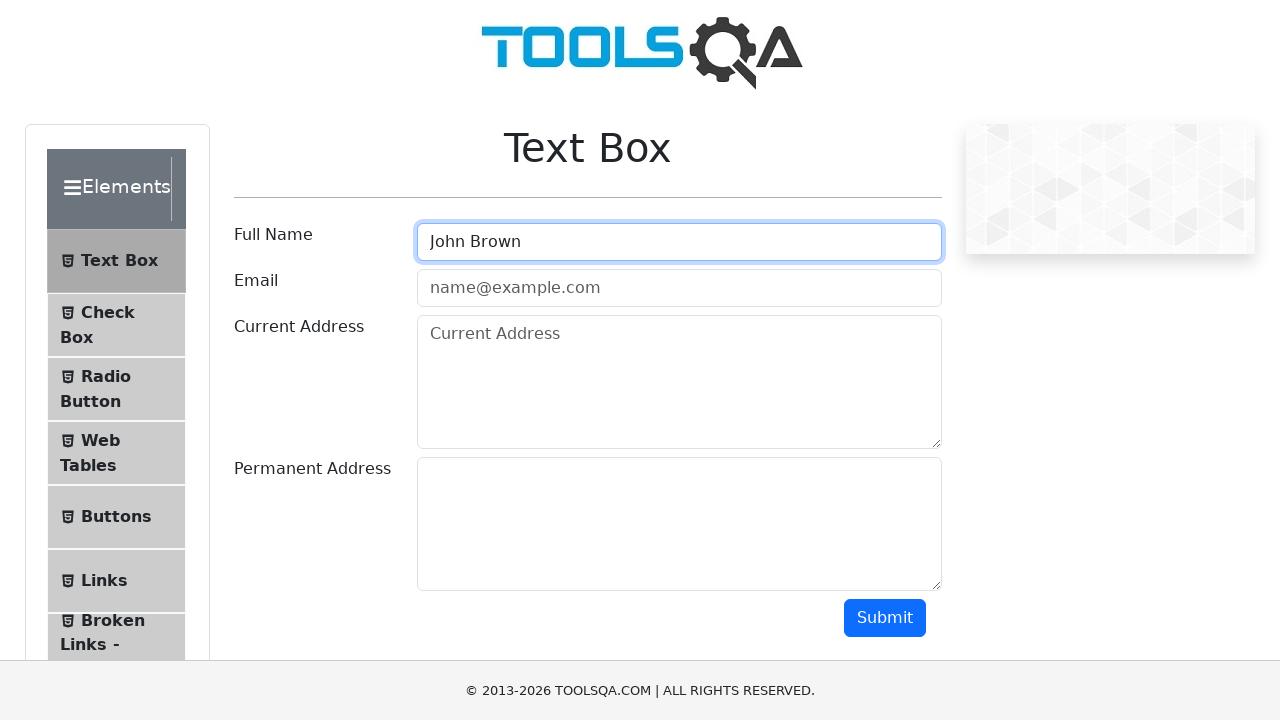

Filled userEmail field with 'user8413@example.com' on #userEmail
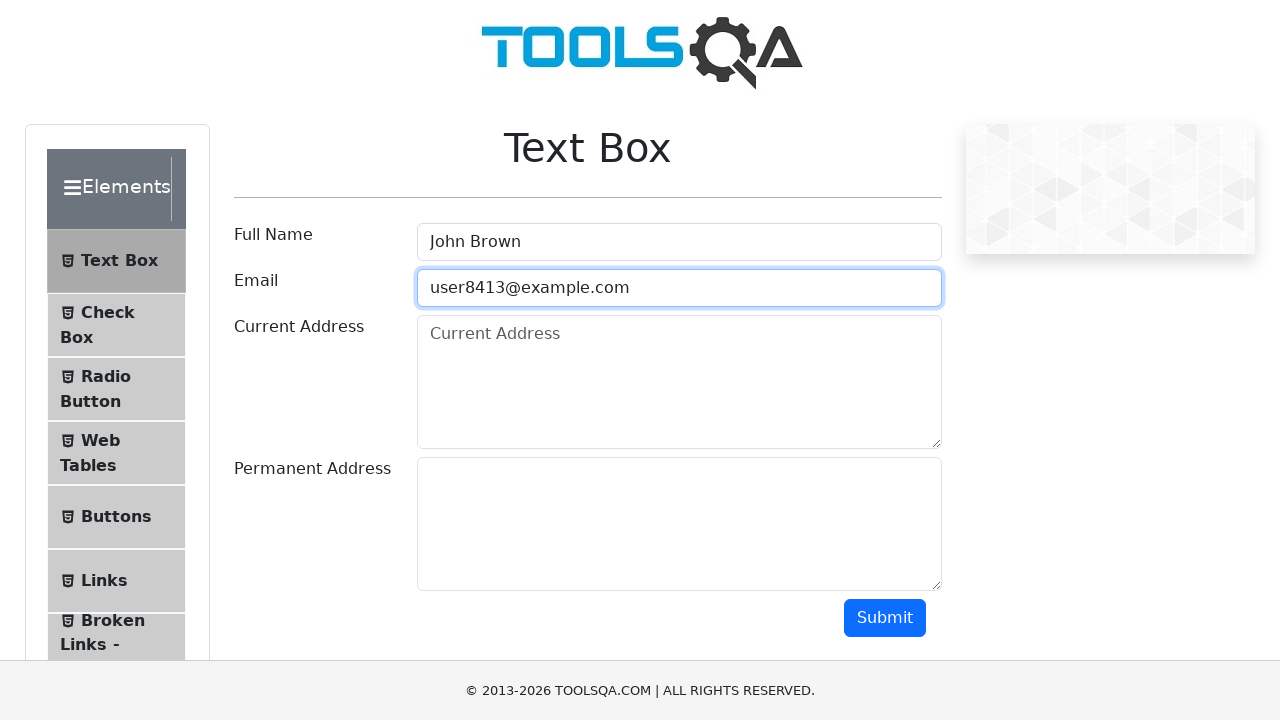

Filled currentAddress field with '901 Main Street, City, State' on #currentAddress
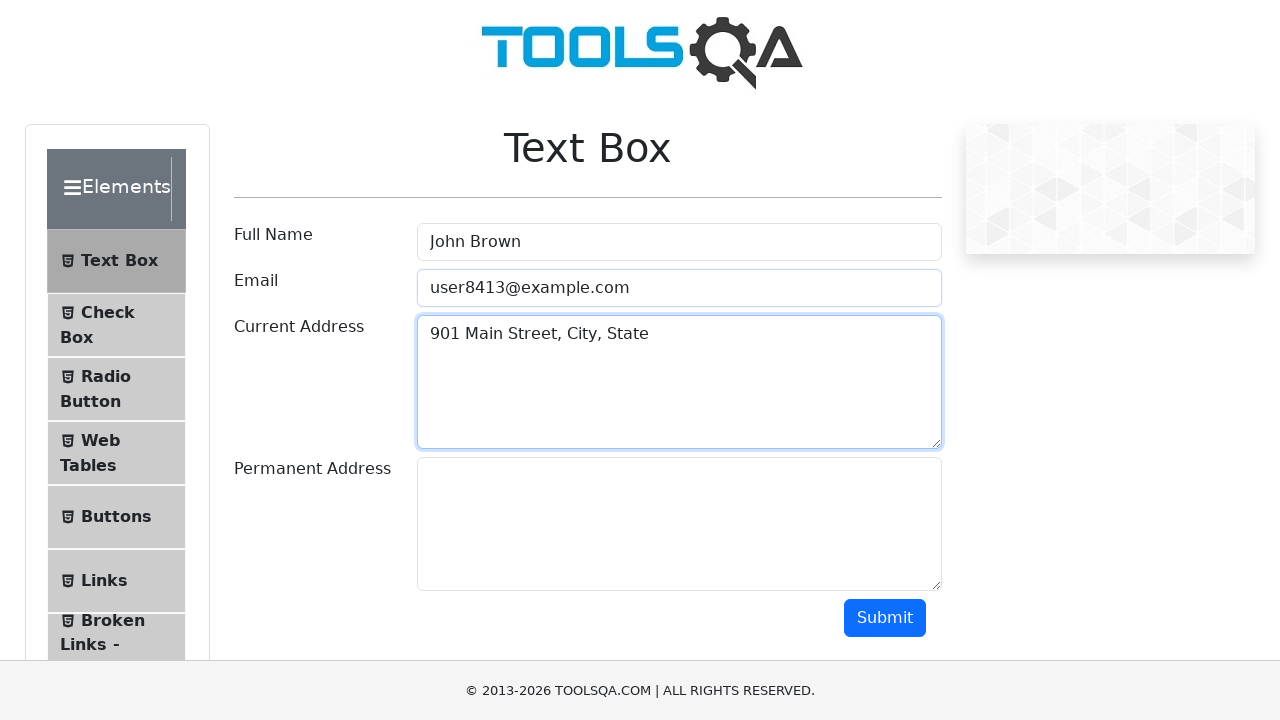

Filled permanentAddress field with '351 Second Ave, Town, Country' on #permanentAddress
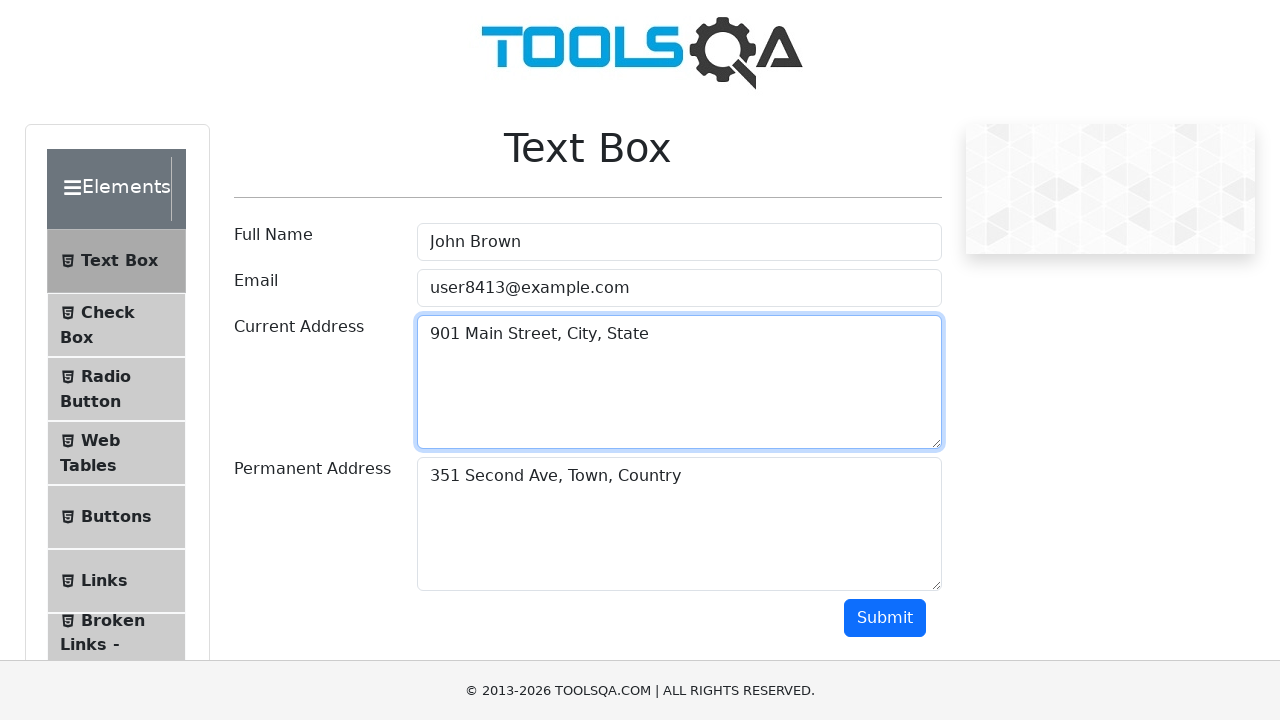

Clicked submit button at (885, 618) on #submit
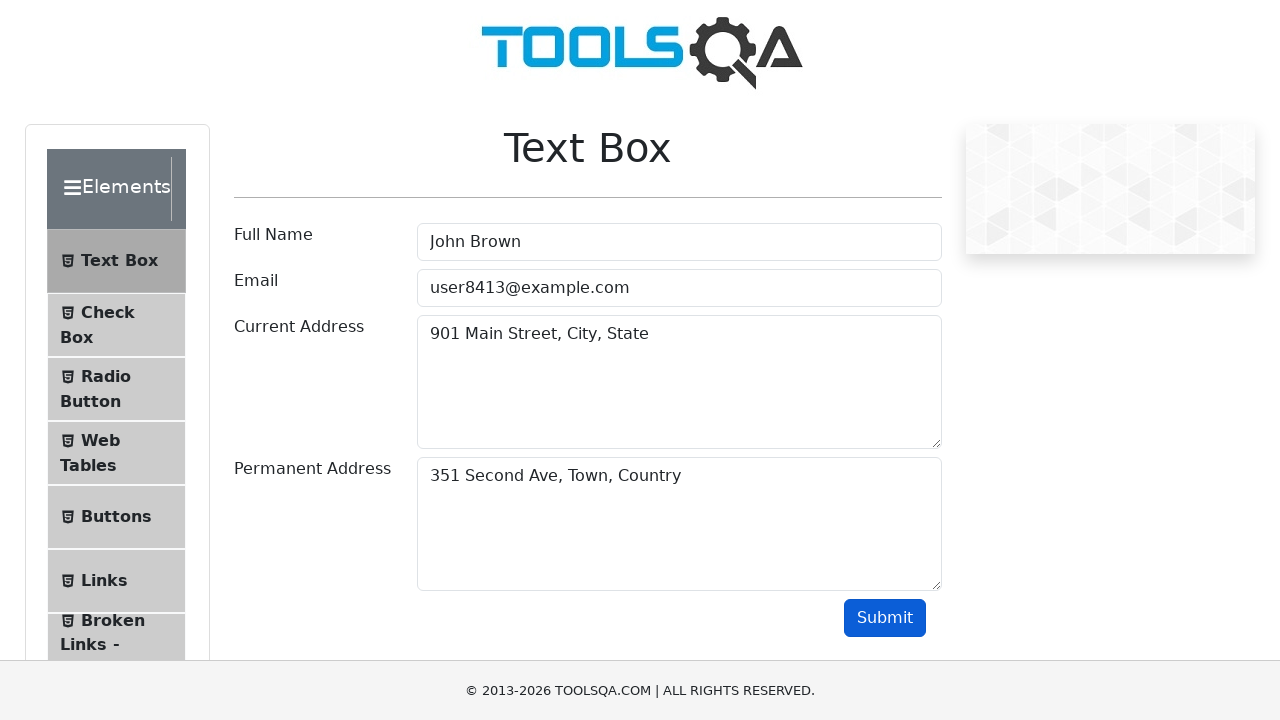

Confirmation fields appeared after form submission
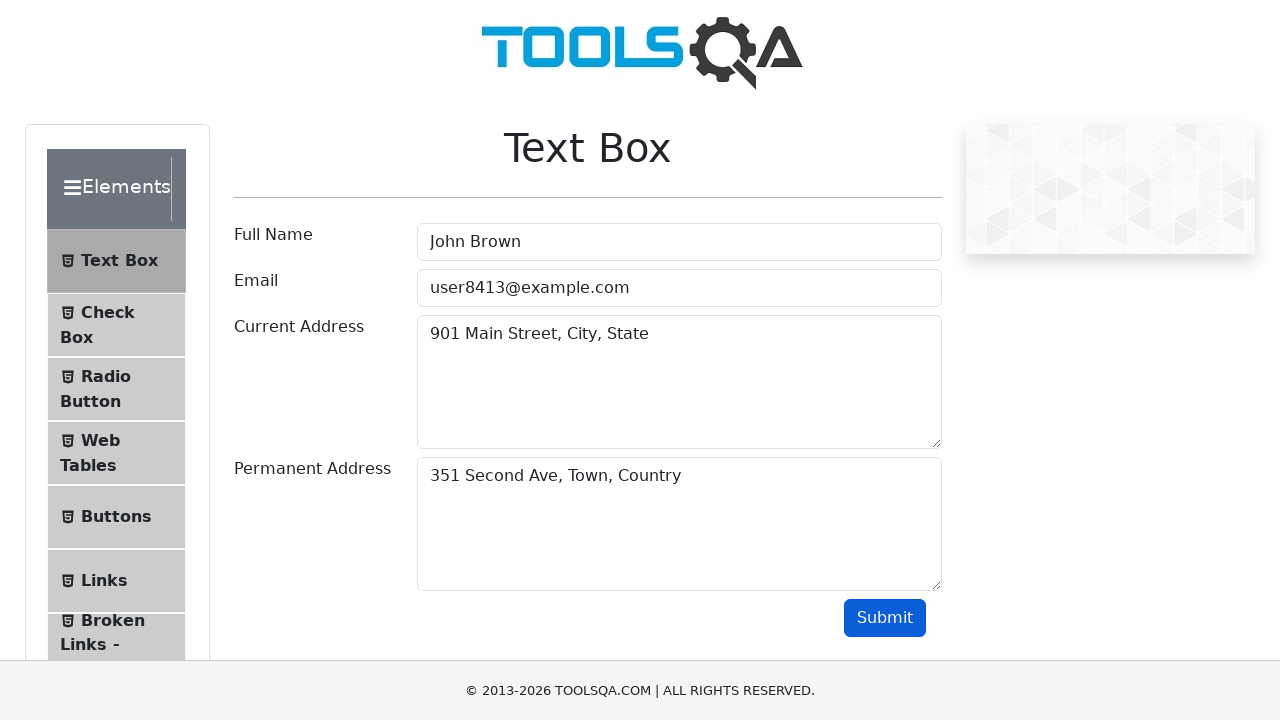

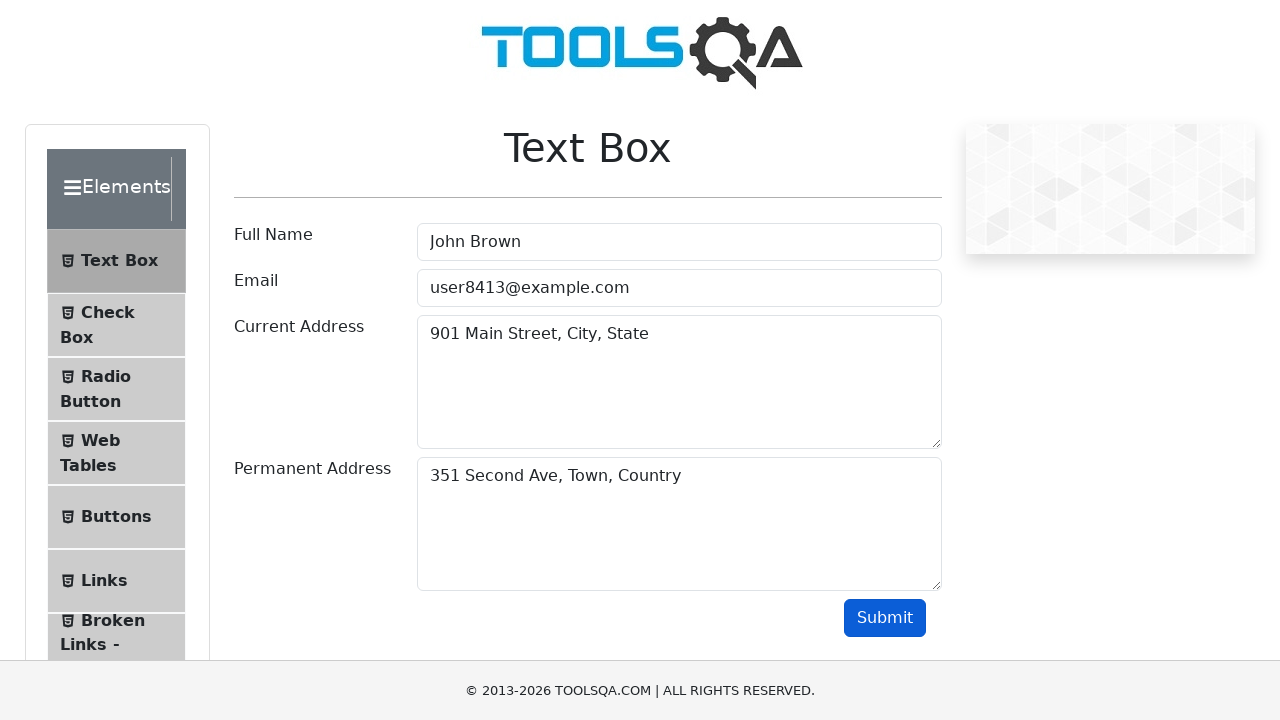